Tests a random generator website by clicking the generate button multiple times and verifying that results are displayed in the result area.

Starting URL: http://www.generatorland.com/glgenerator.aspx?id=124

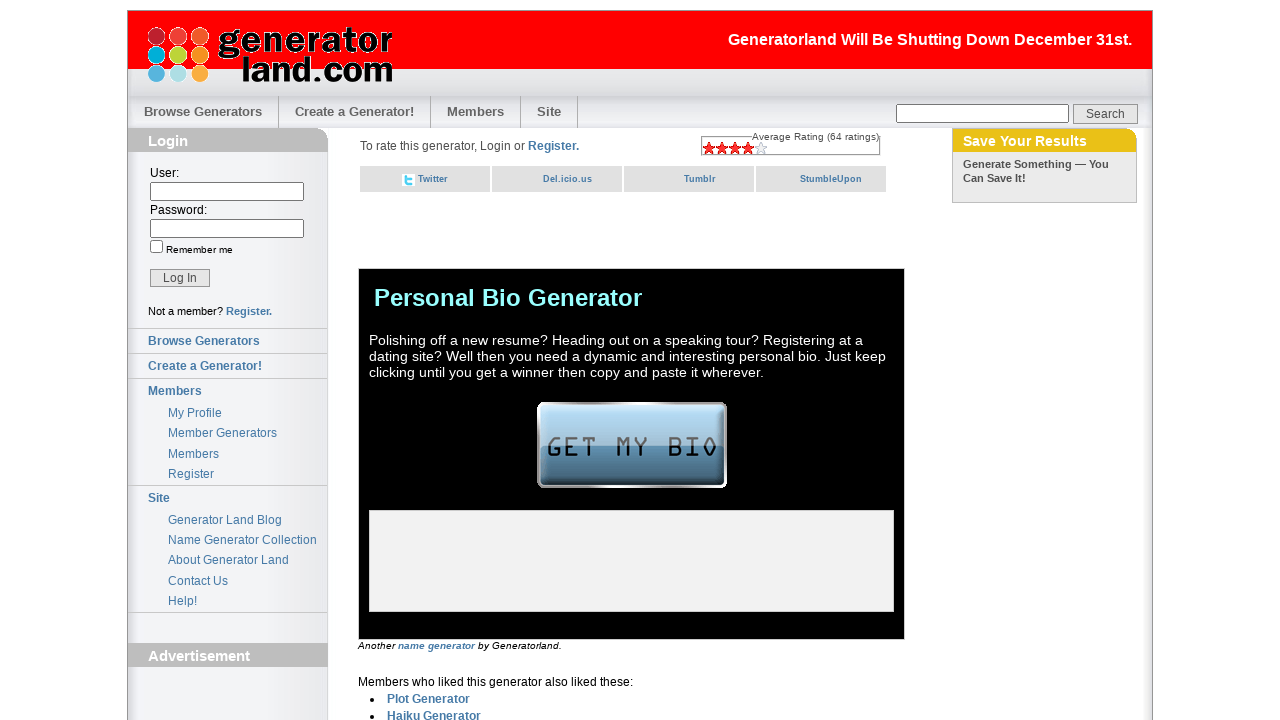

Generator button loaded and is ready
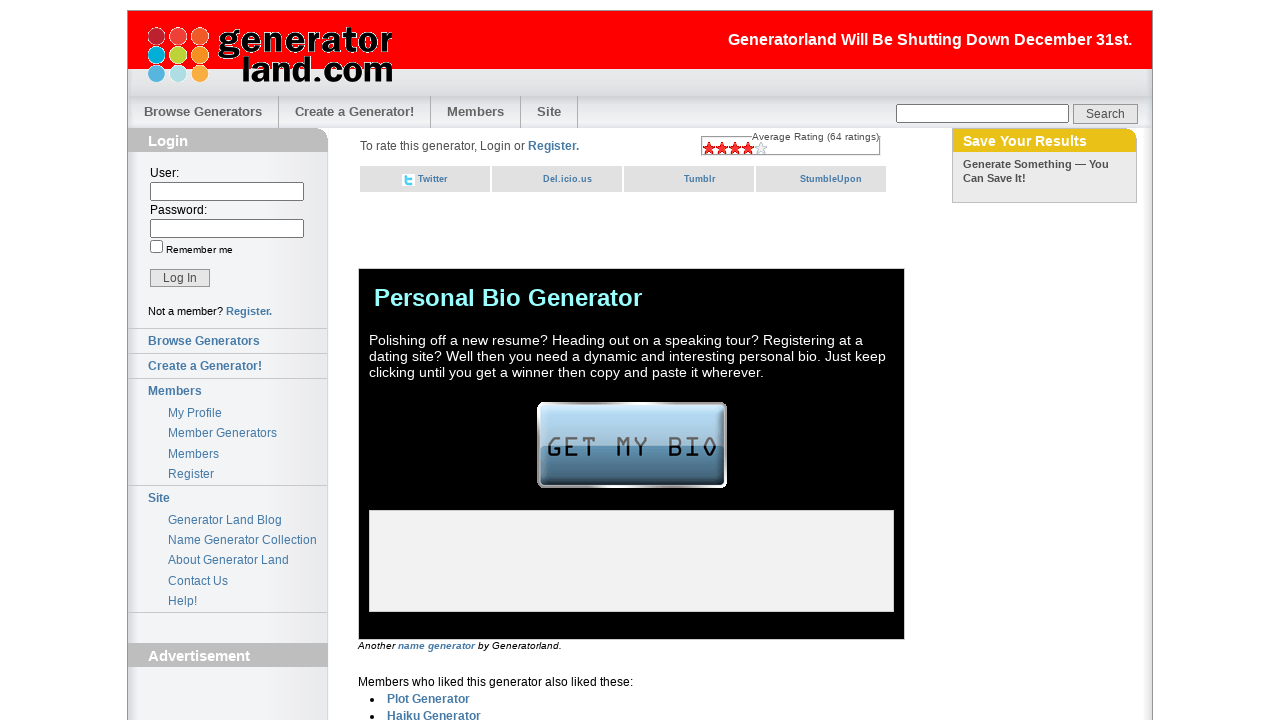

Clicked generate button (iteration 1) at (632, 445) on xpath=//*[@id="lblCode"]/div/div[3]/a
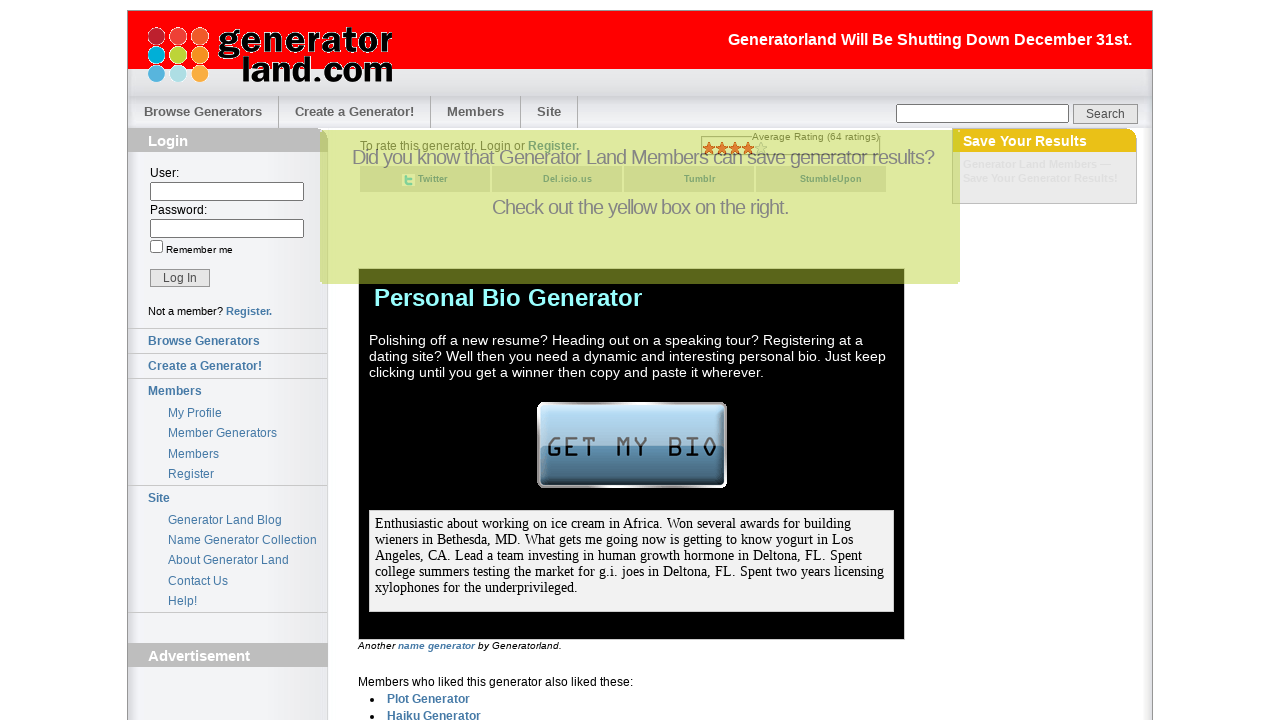

Waited for result to update
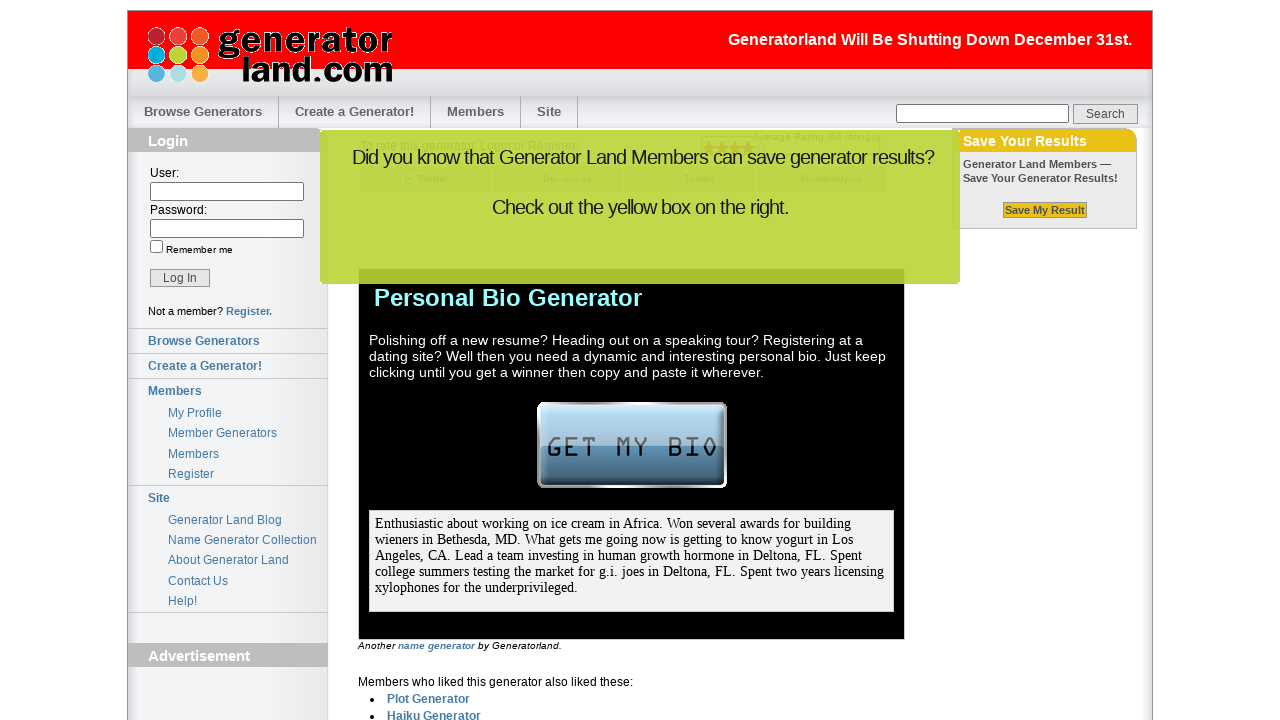

Result area is visible and populated
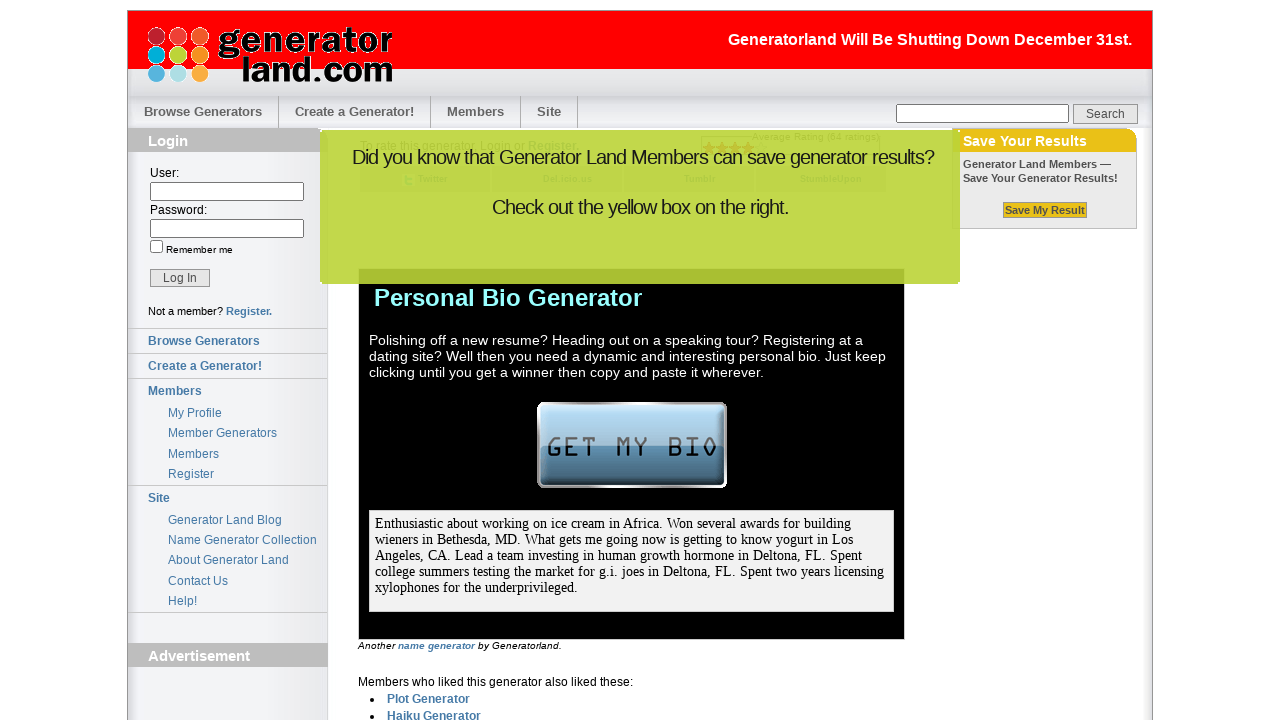

Clicked generate button (iteration 2) at (632, 445) on xpath=//*[@id="lblCode"]/div/div[3]/a
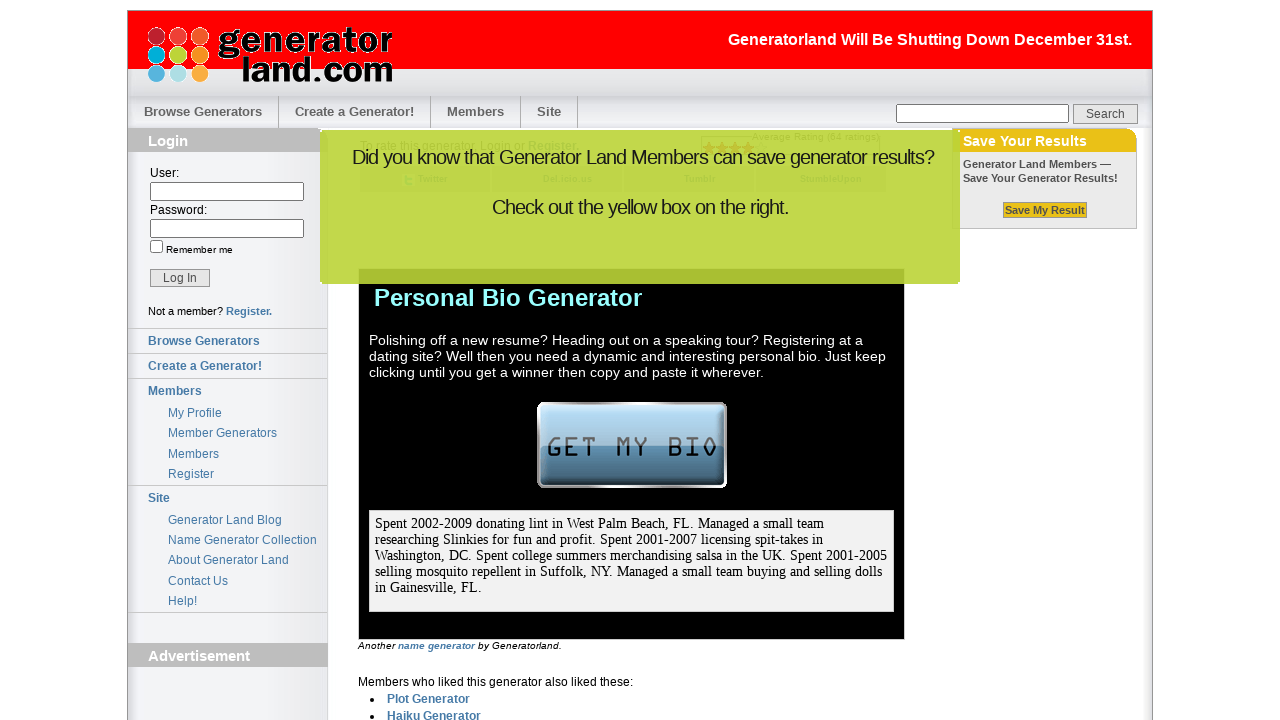

Waited for result to update
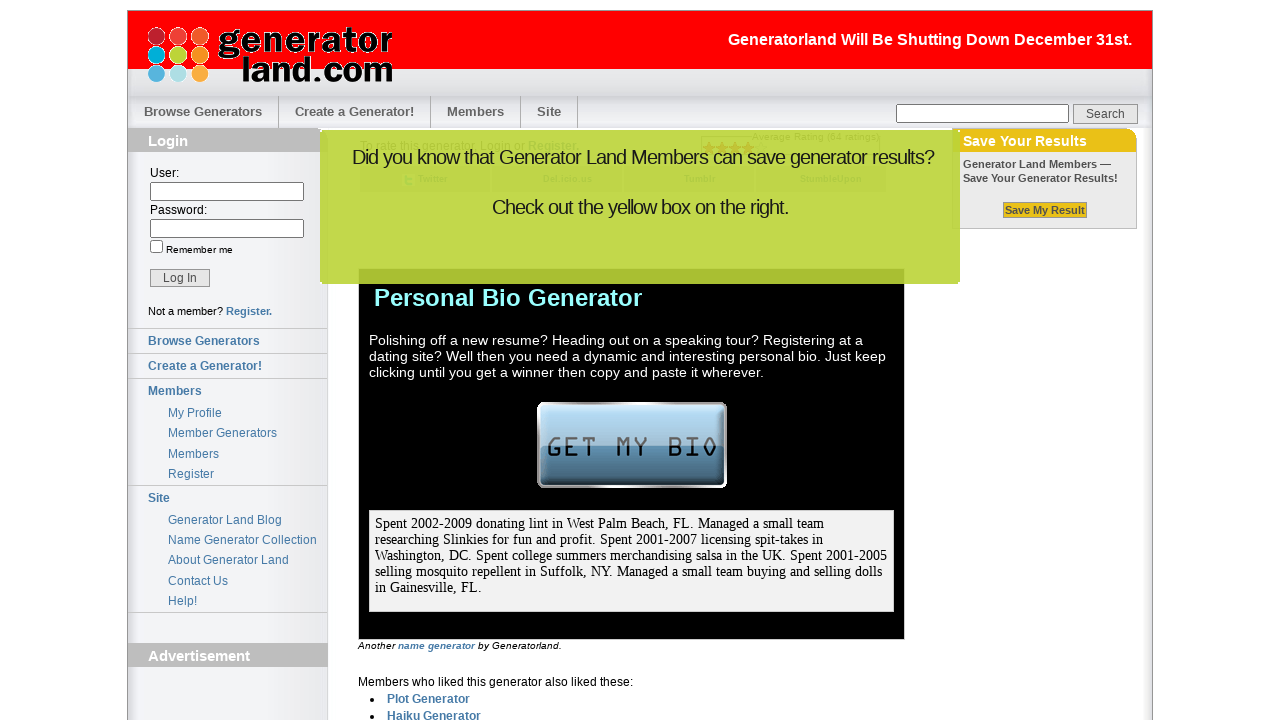

Result area is visible and populated
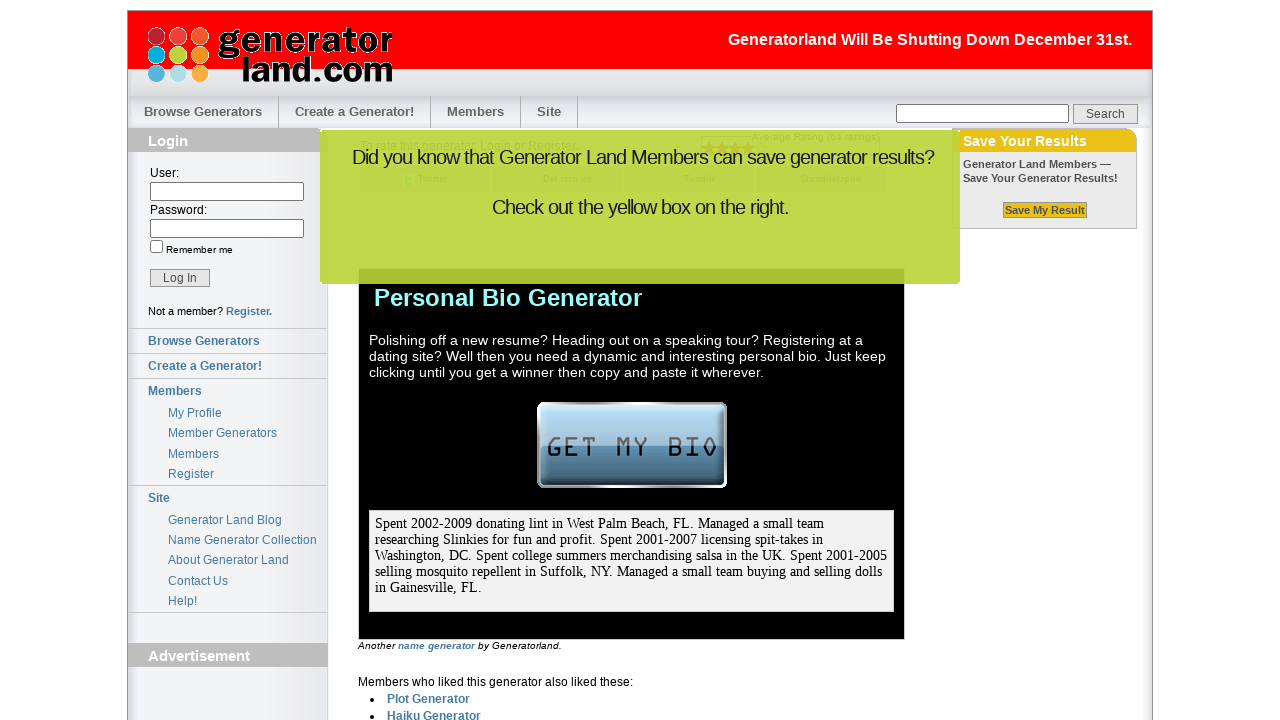

Clicked generate button (iteration 3) at (632, 445) on xpath=//*[@id="lblCode"]/div/div[3]/a
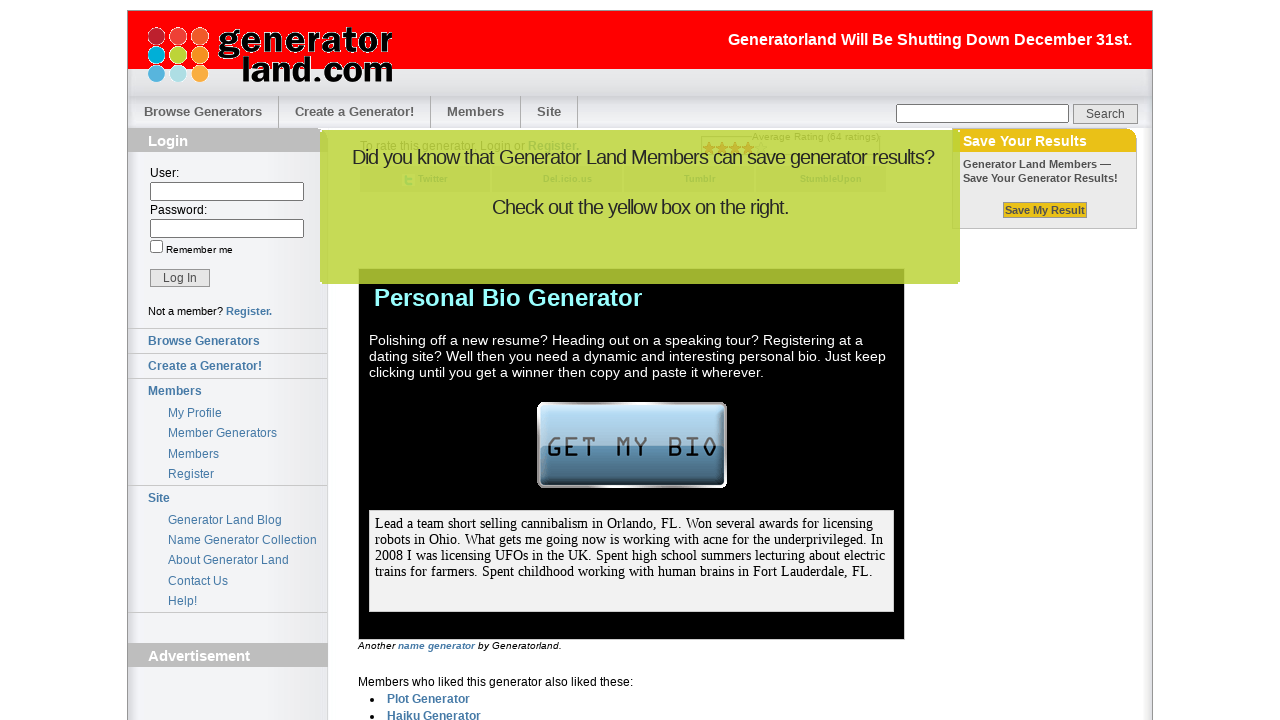

Waited for result to update
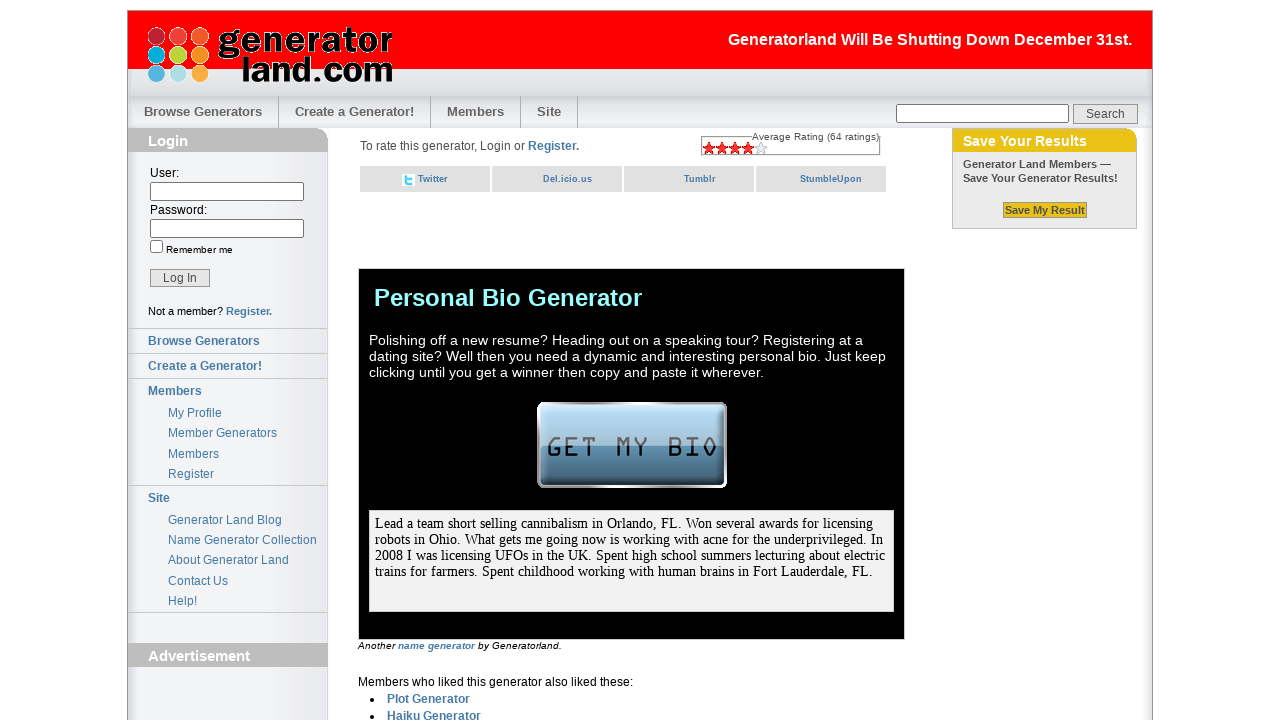

Result area is visible and populated
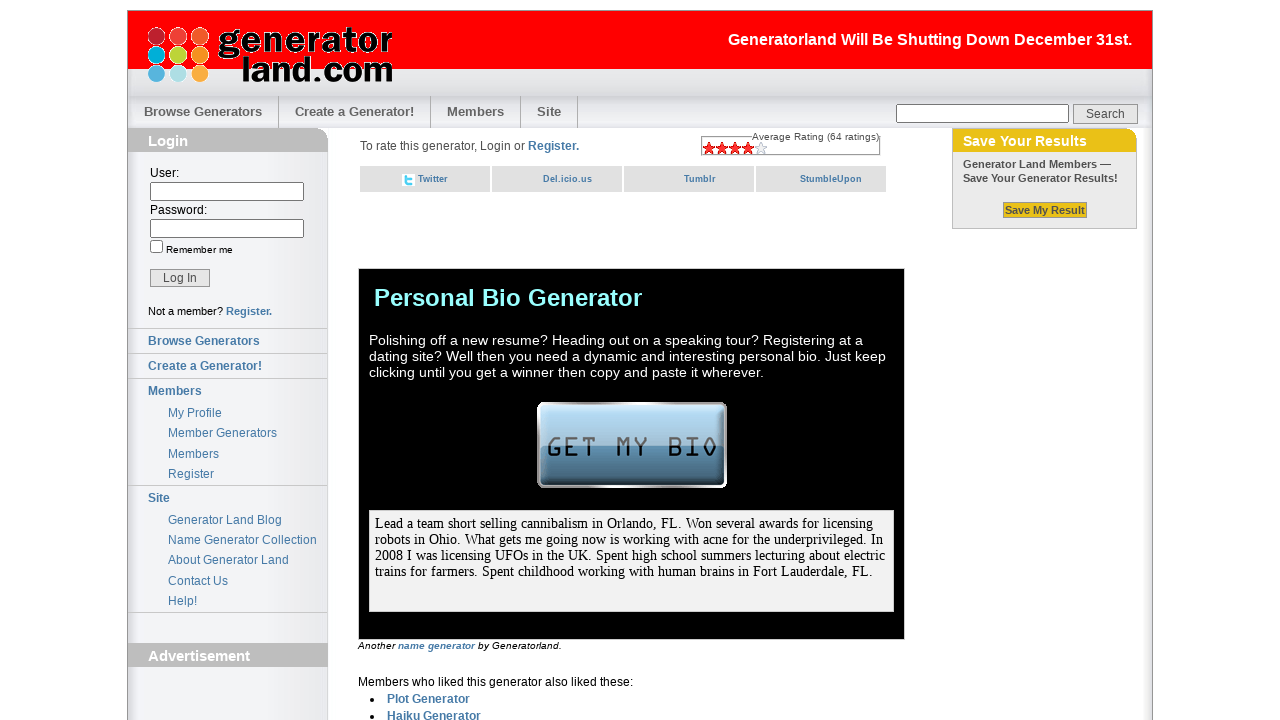

Clicked generate button (iteration 4) at (632, 445) on xpath=//*[@id="lblCode"]/div/div[3]/a
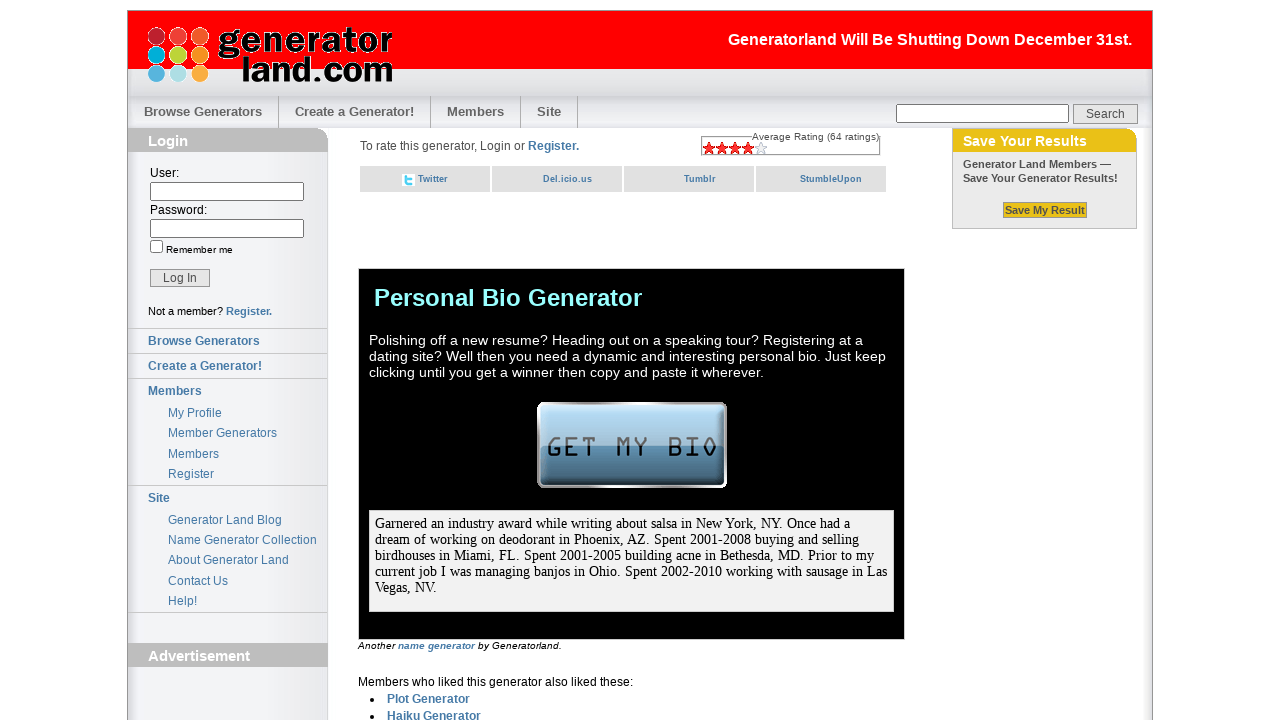

Waited for result to update
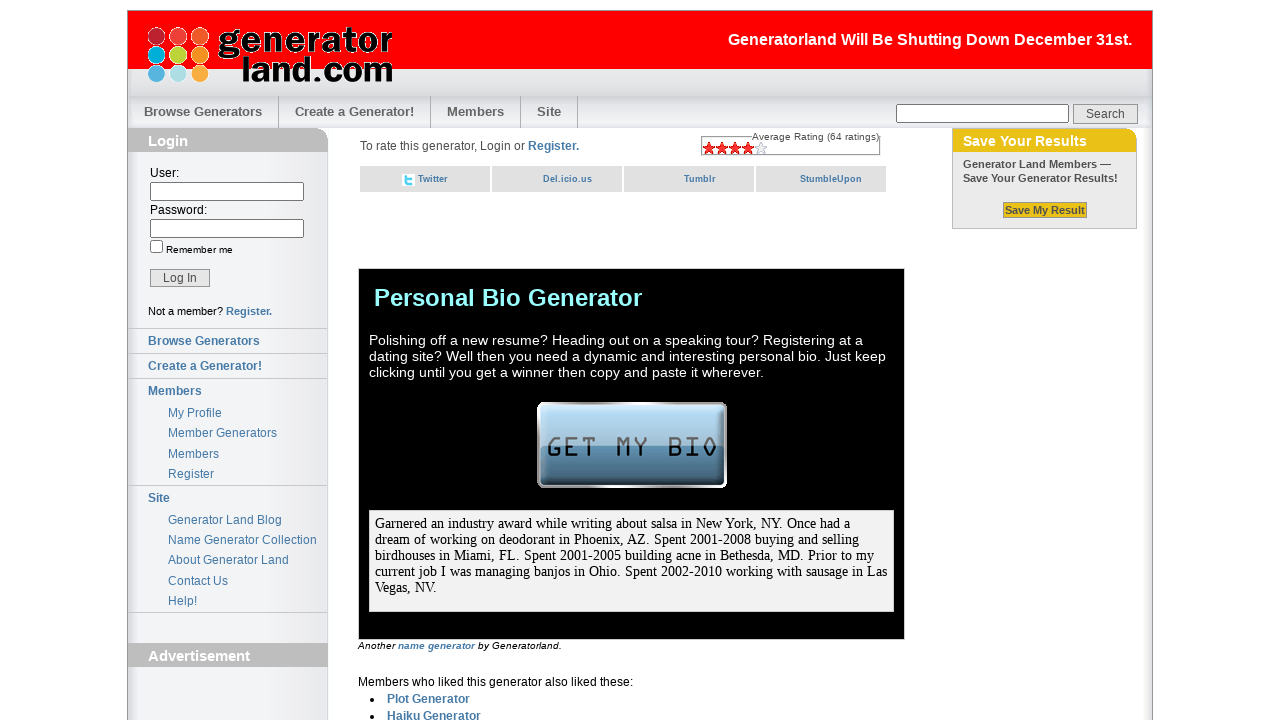

Result area is visible and populated
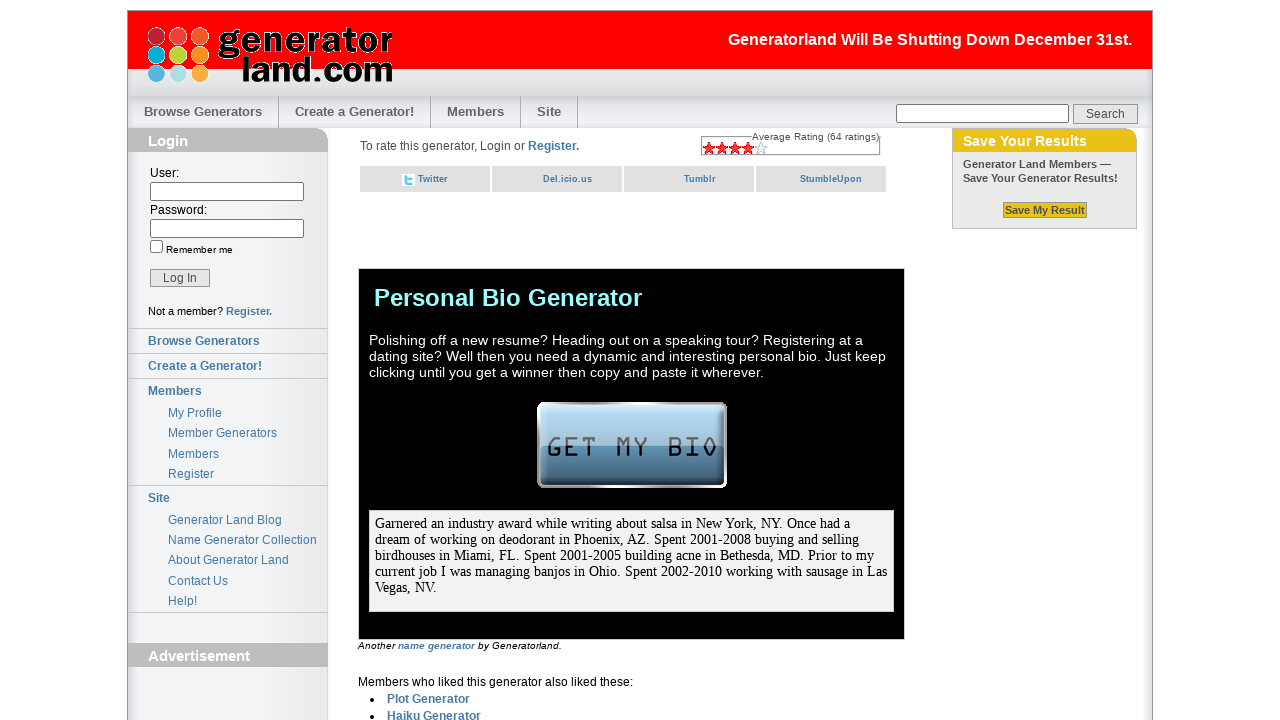

Clicked generate button (iteration 5) at (632, 445) on xpath=//*[@id="lblCode"]/div/div[3]/a
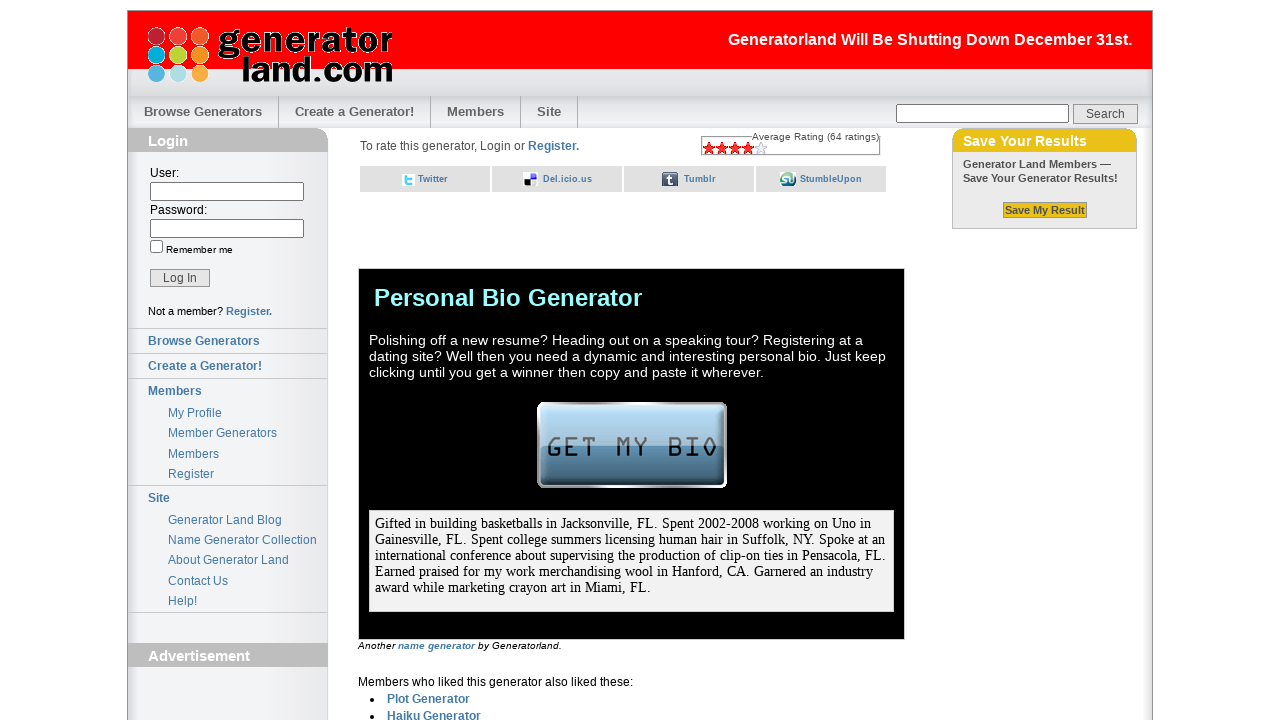

Waited for result to update
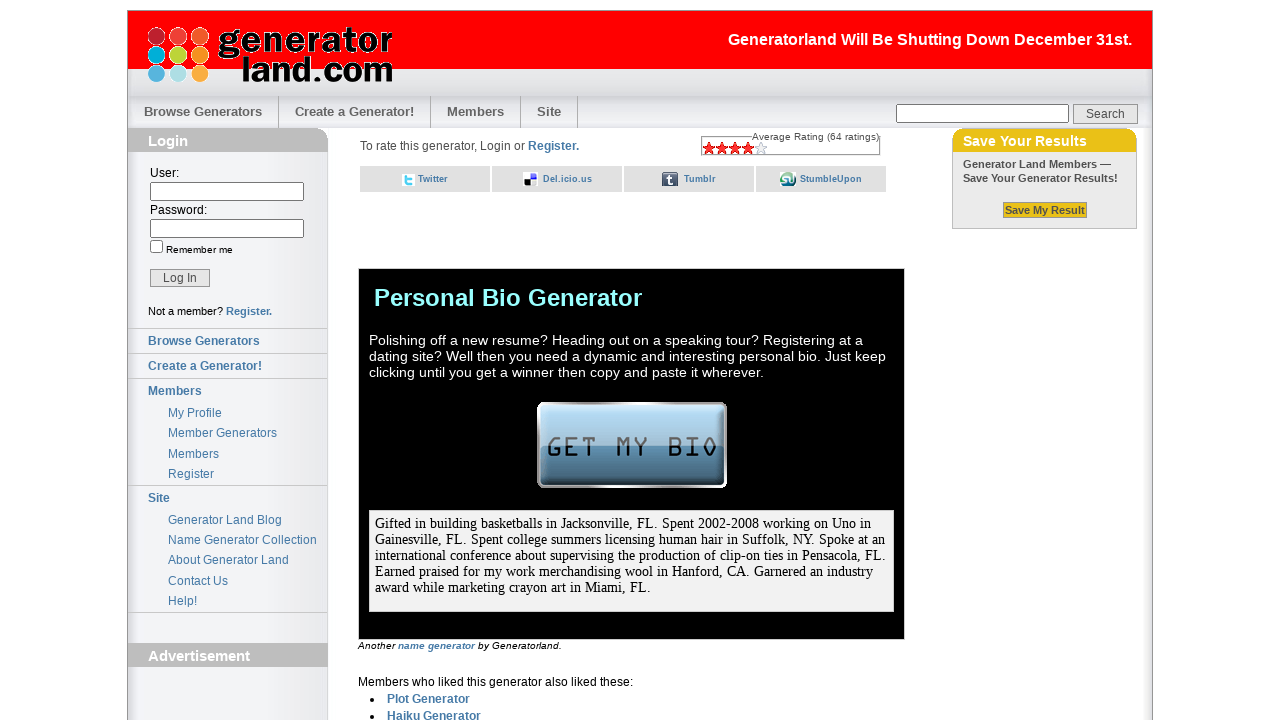

Result area is visible and populated
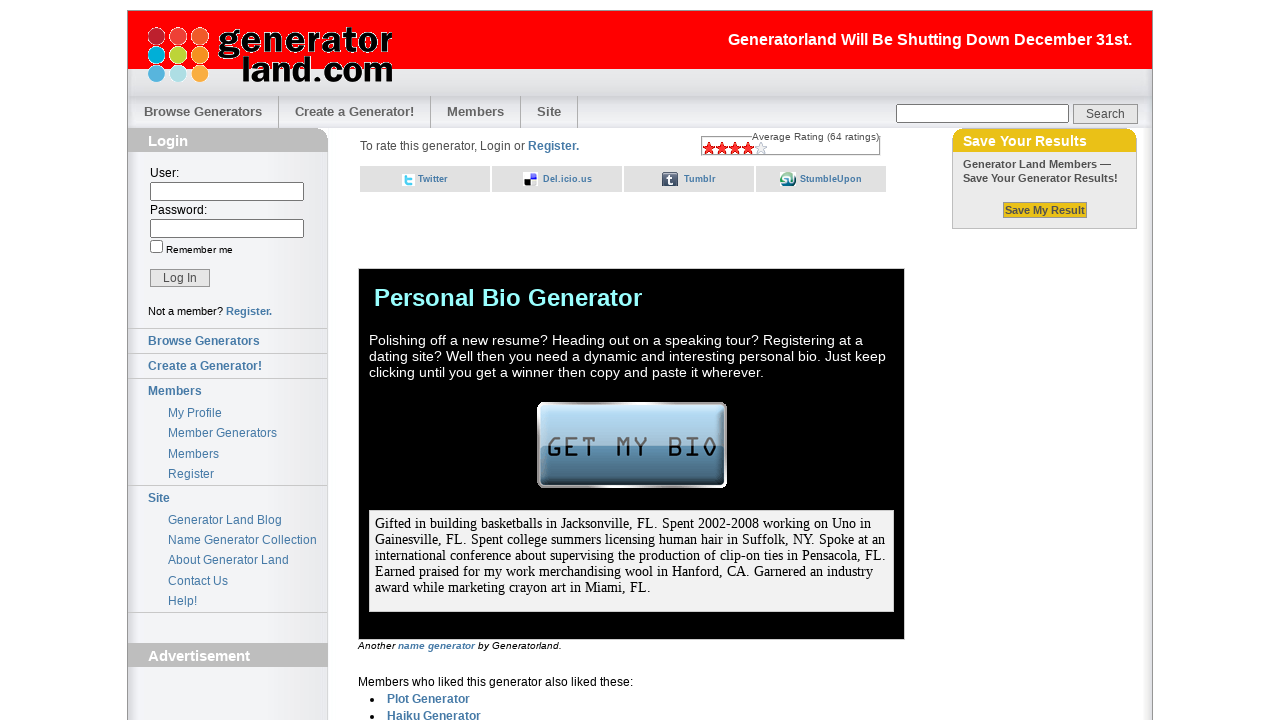

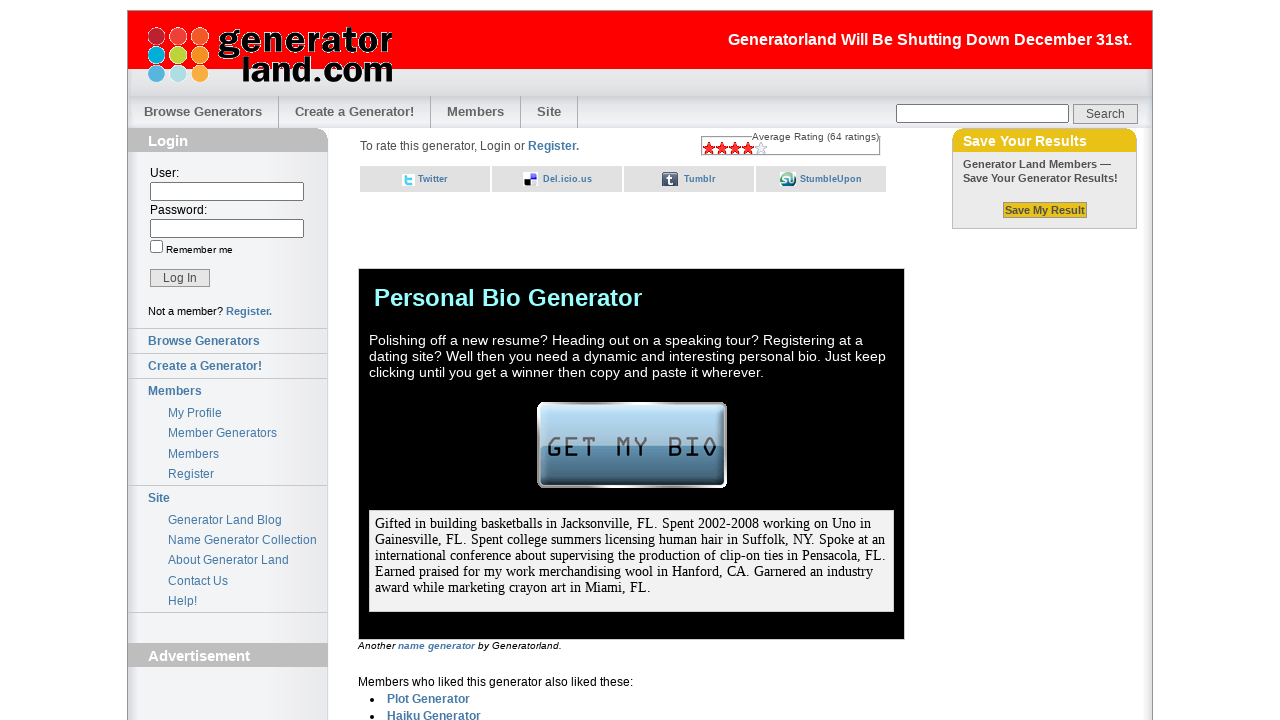